Tests drag and drop functionality on a sortable list by clicking and holding an element and releasing it at another position

Starting URL: https://demoqa.com/sortable

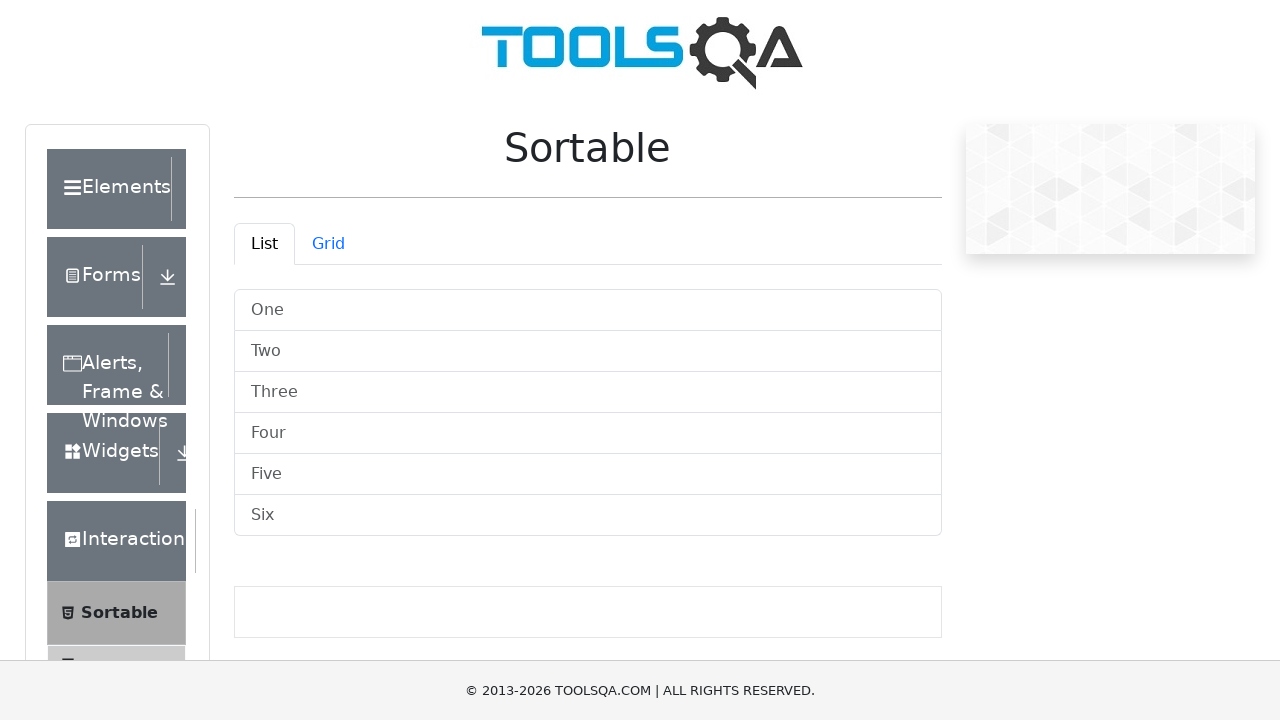

Navigated to DemoQA sortable list page
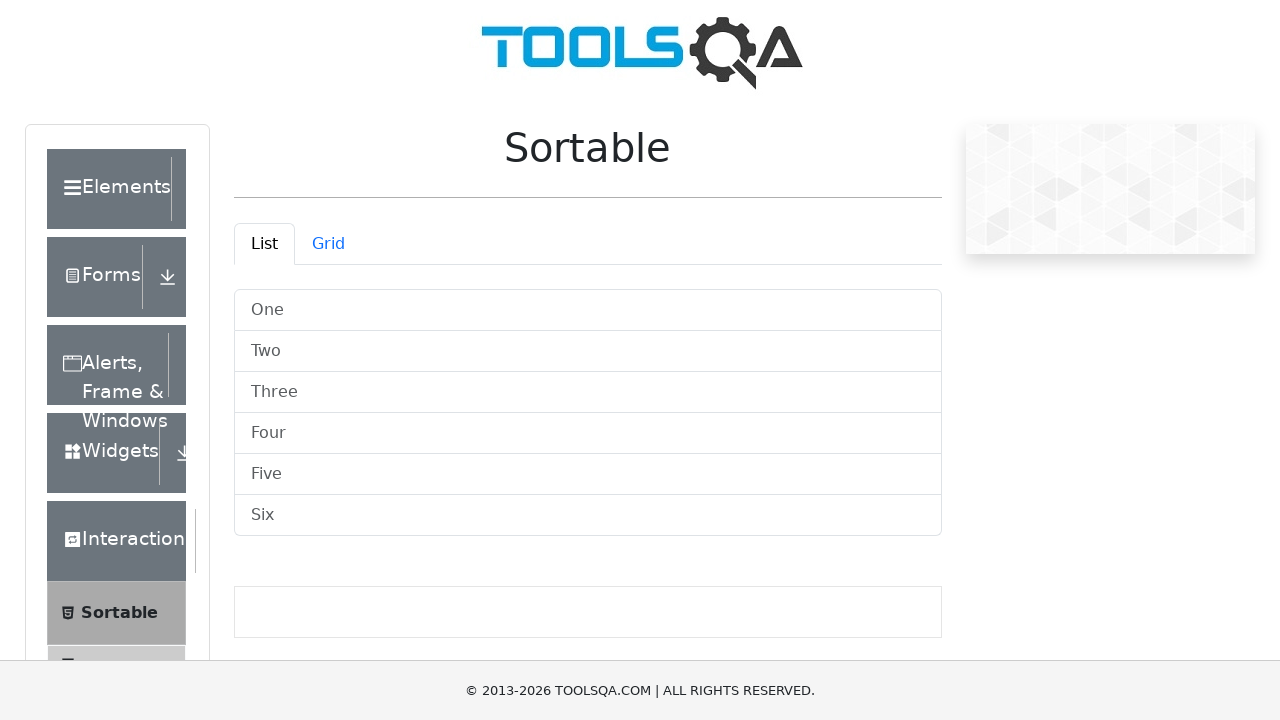

Located 'Two' element in sortable list
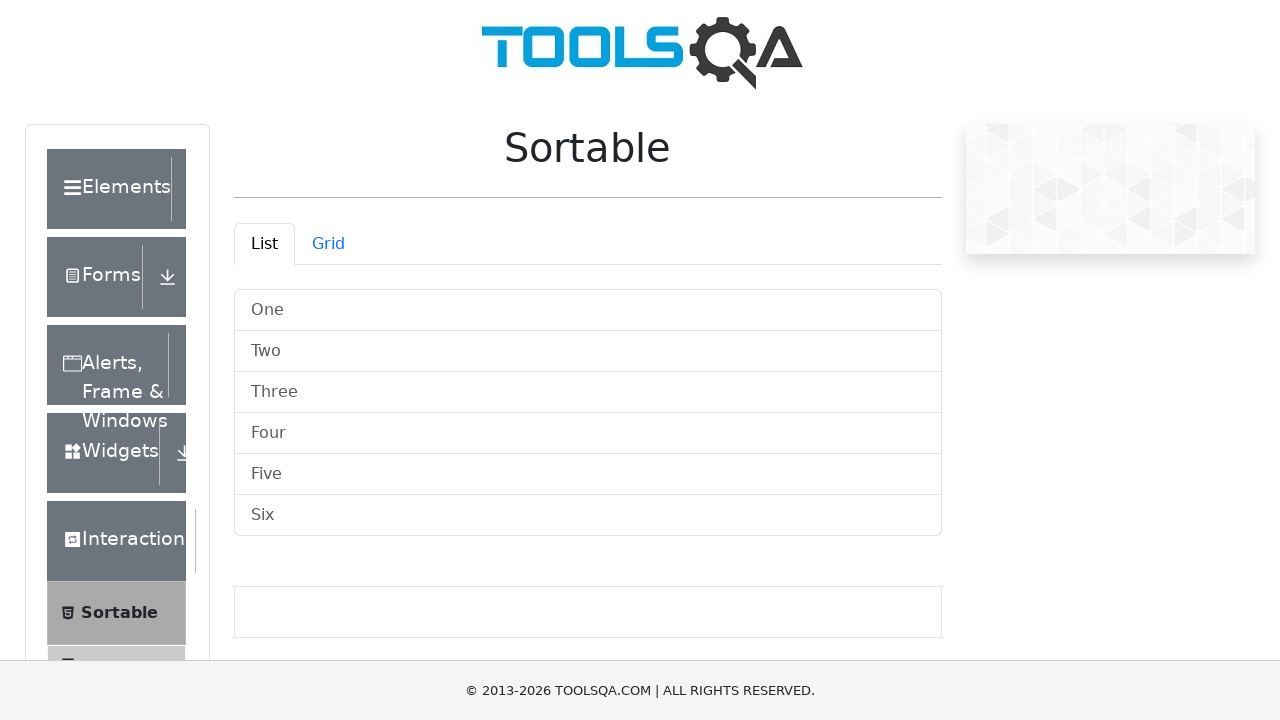

Located 'Six' element in sortable list
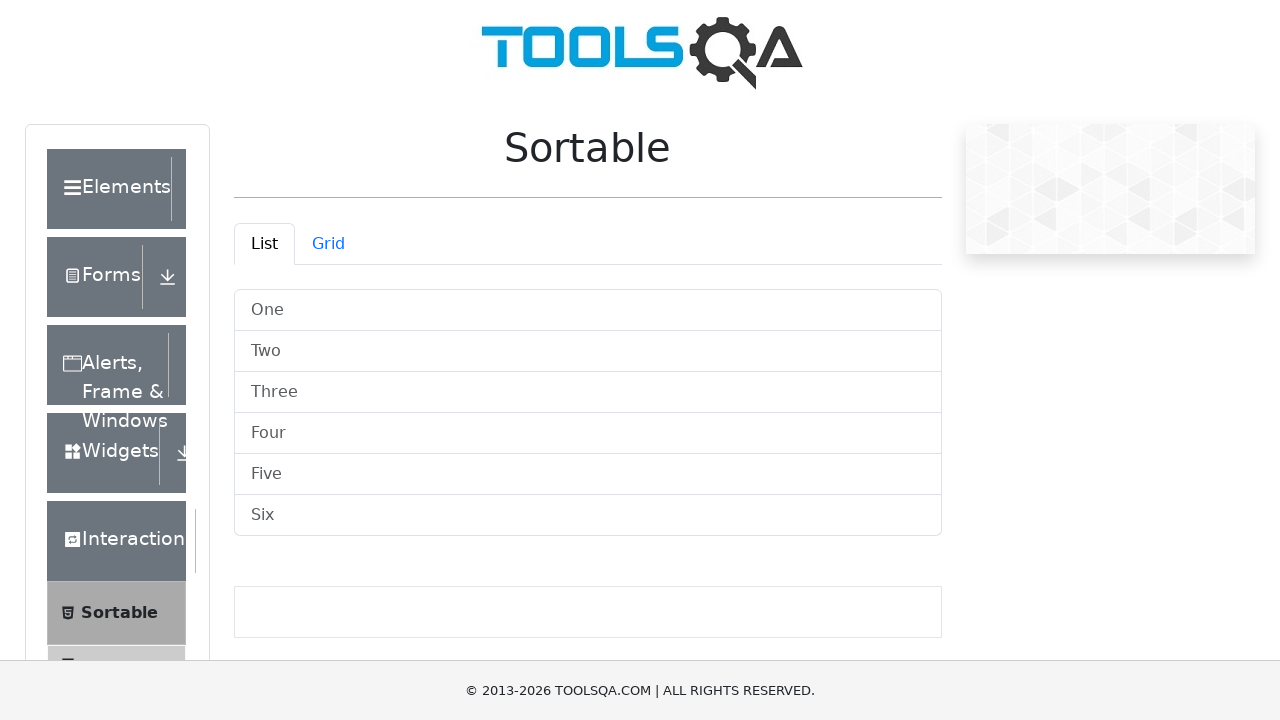

Dragged 'Two' element and dropped it on 'Six' element at (588, 516)
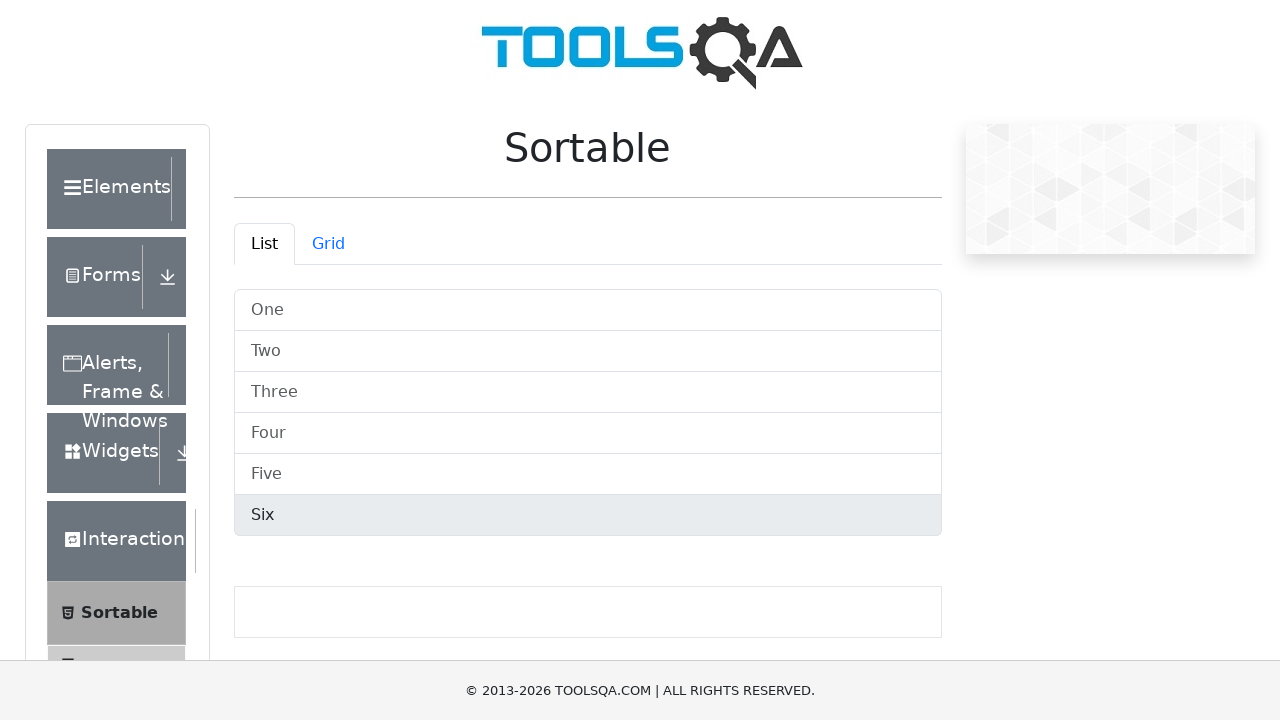

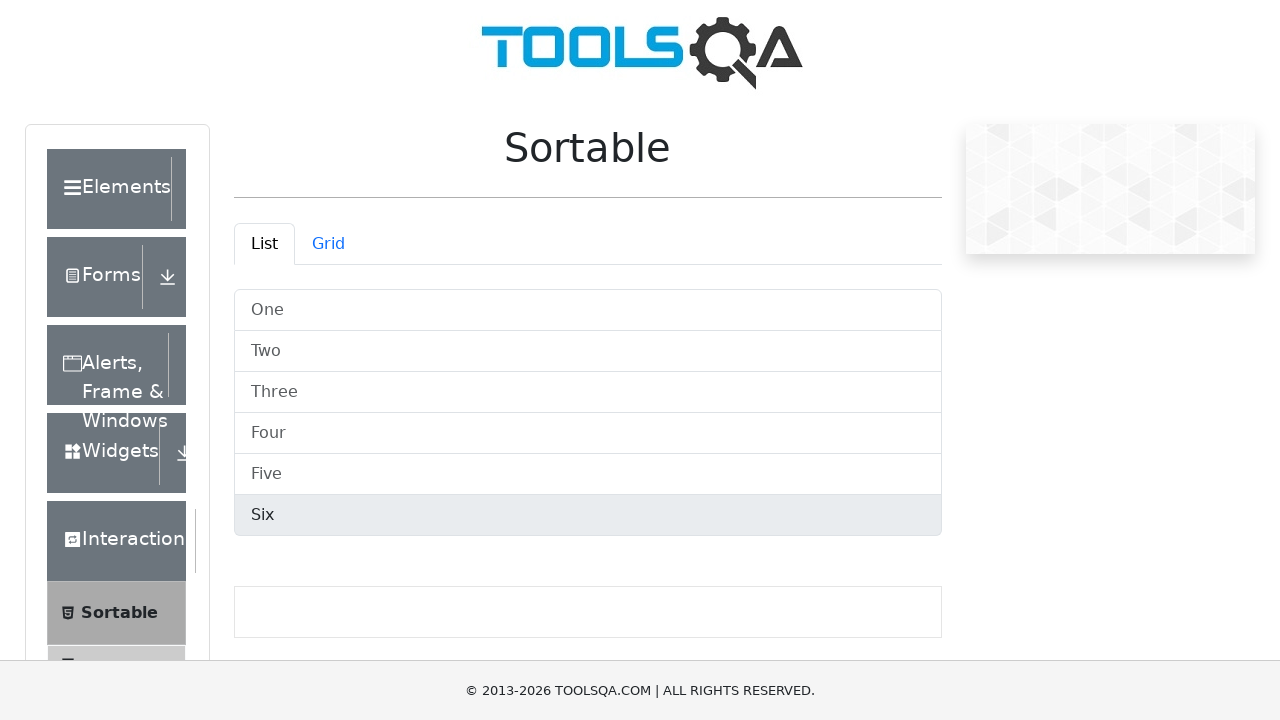